Clicks the number 6 button on the calculator

Starting URL: https://www.calculator.net/

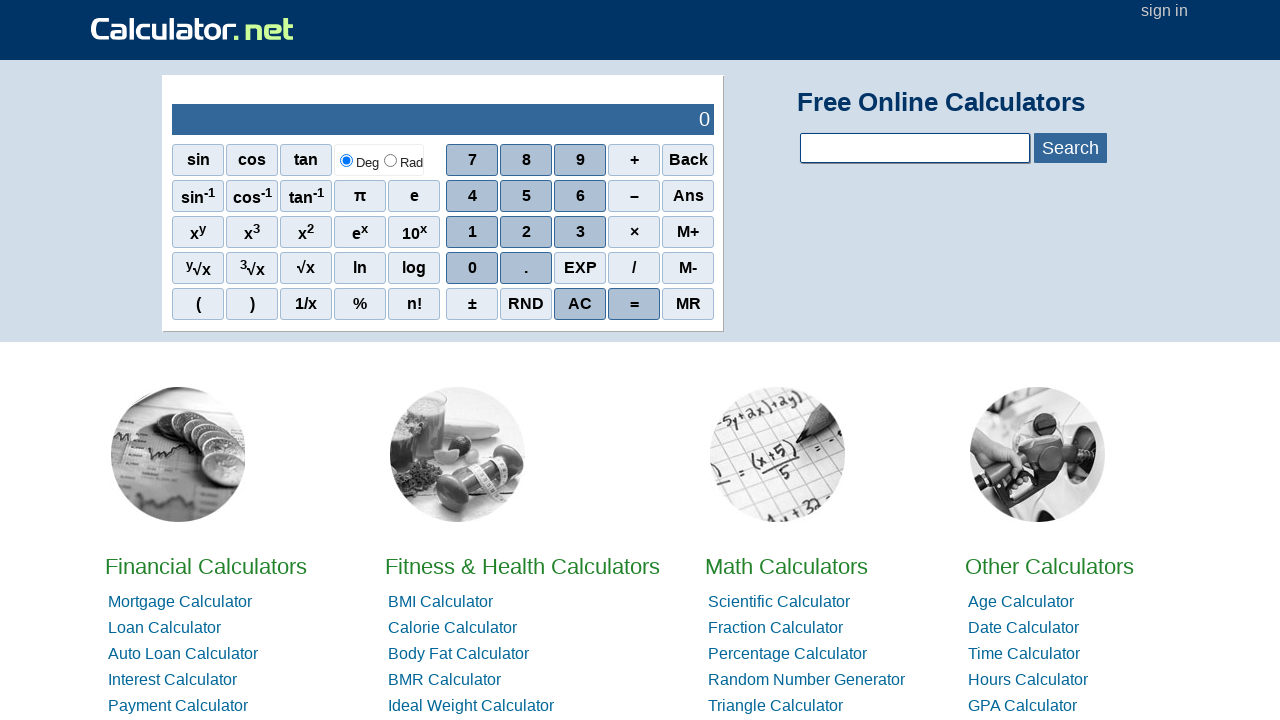

Navigated to calculator.net
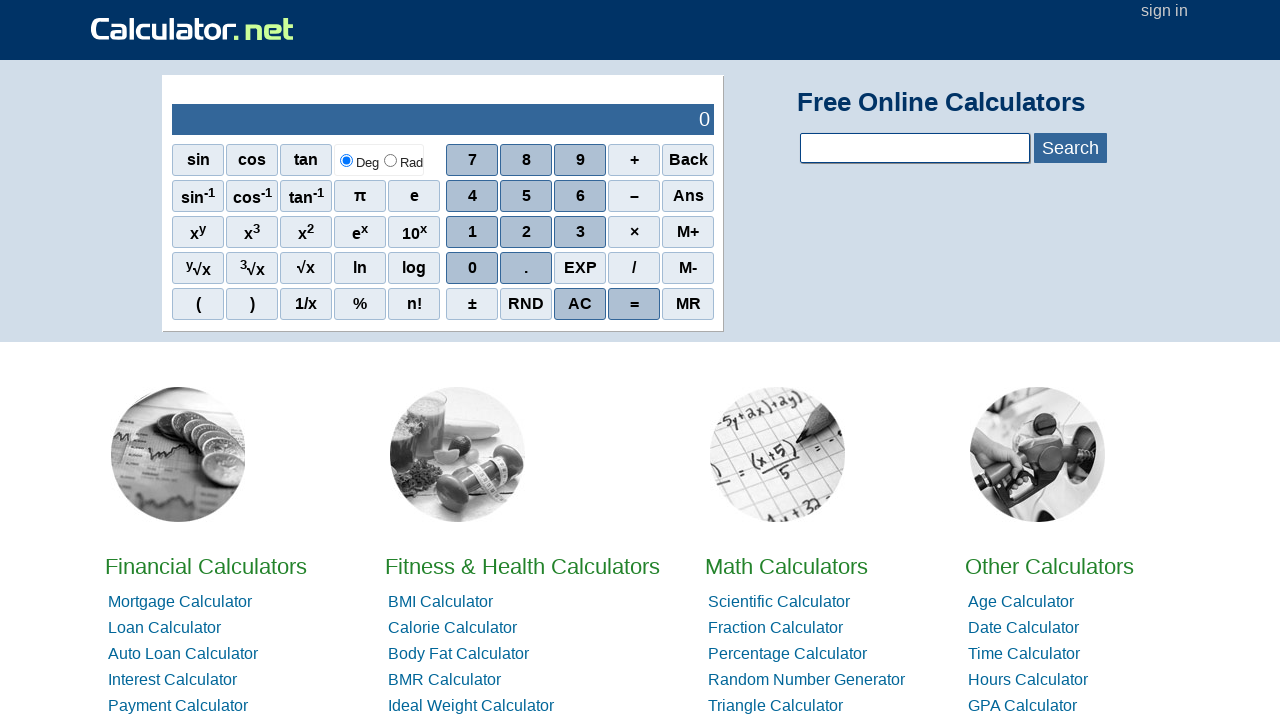

Clicked the number 6 button on the calculator at (580, 196) on span[onclick='r(6)']
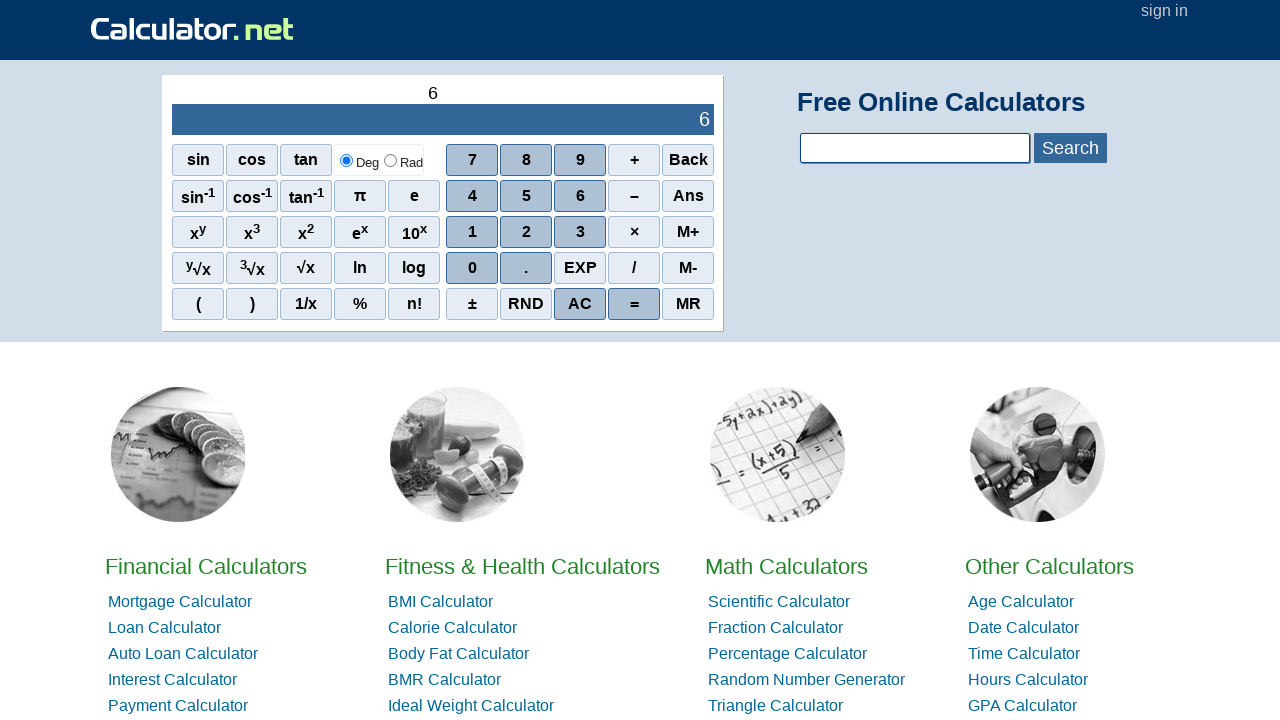

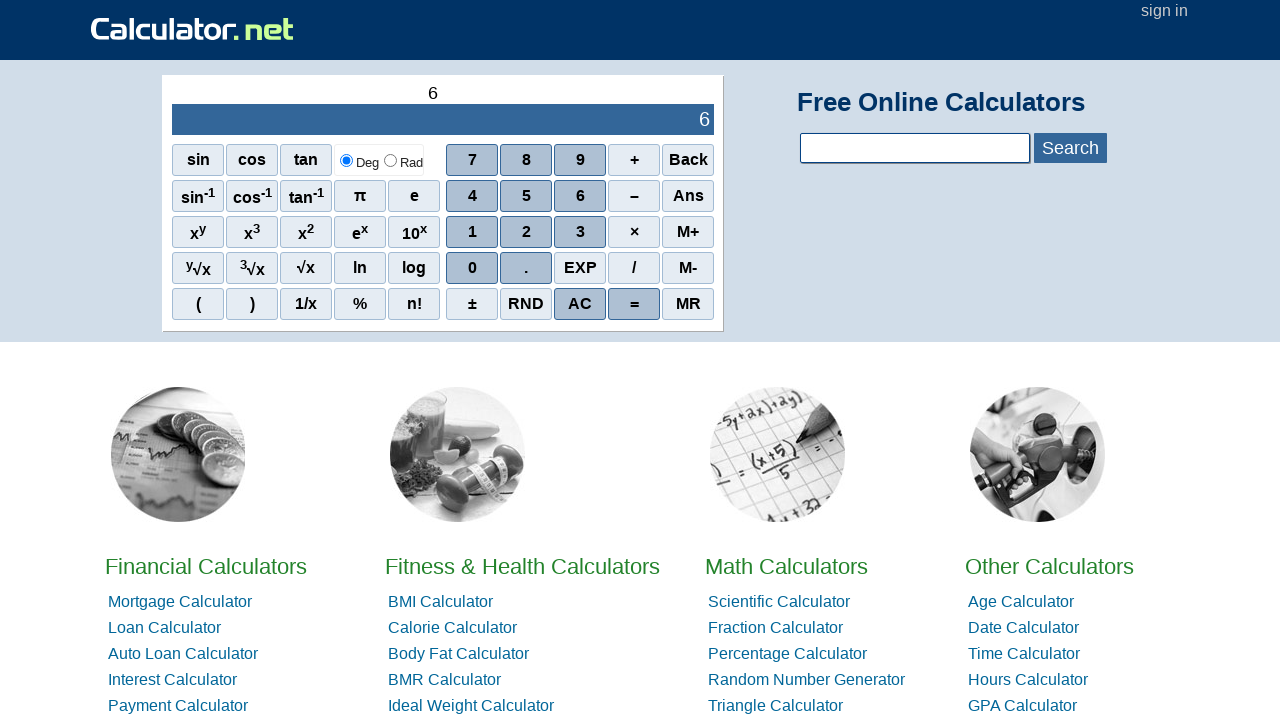